Tests selecting a country from dropdown and verifying the selected value is correct

Starting URL: https://letcode.in/dropdowns

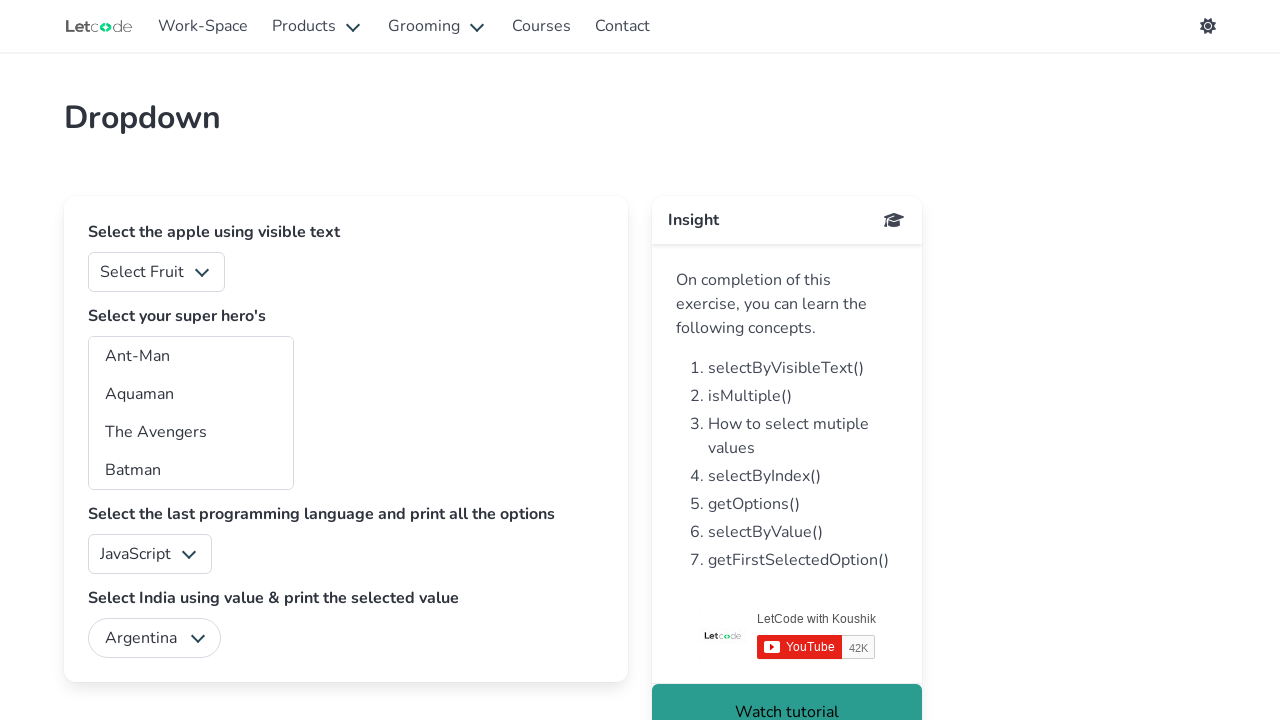

Selected 'India' from the country dropdown on #country
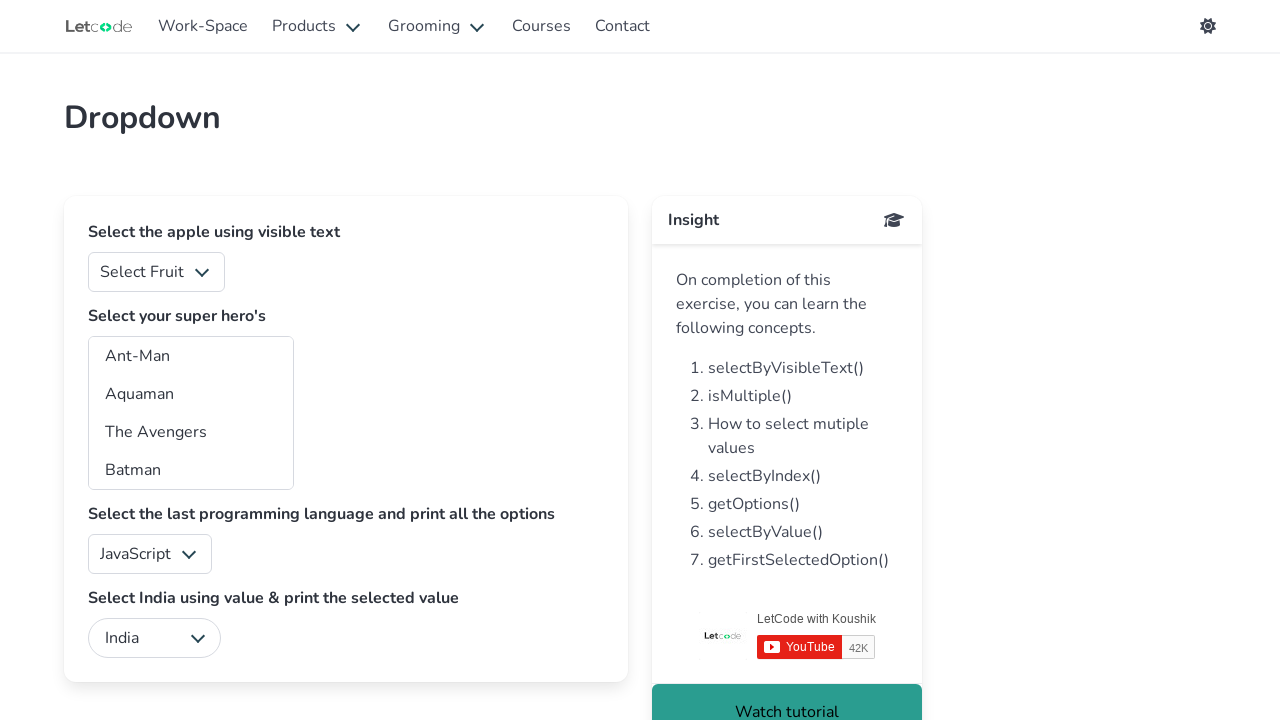

Retrieved selected value from country dropdown
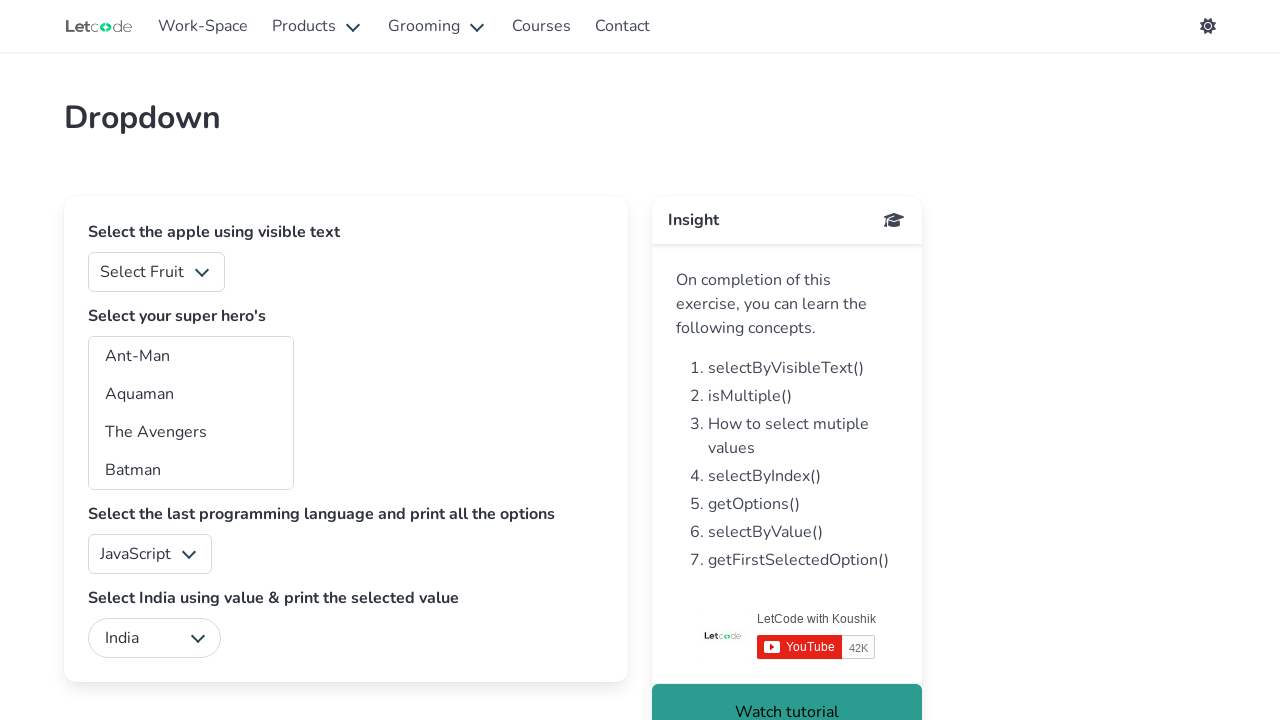

Printed selected value: India
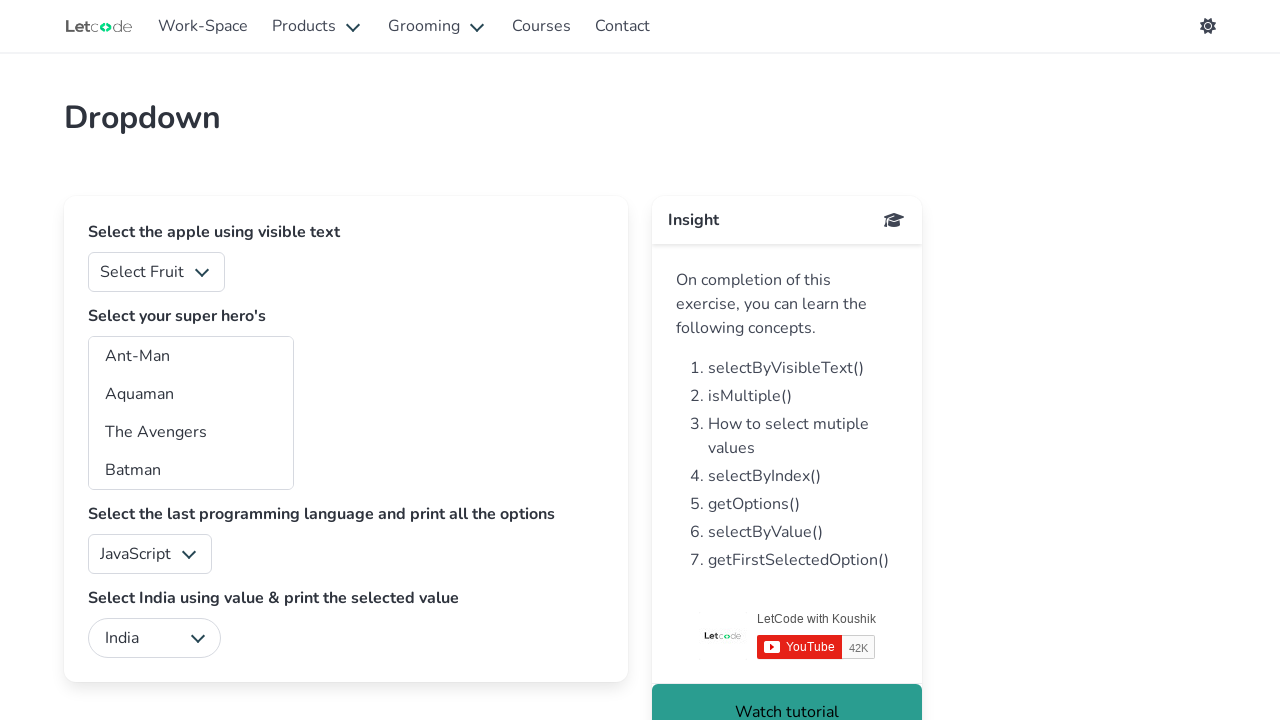

Verified that selected value matches 'India'
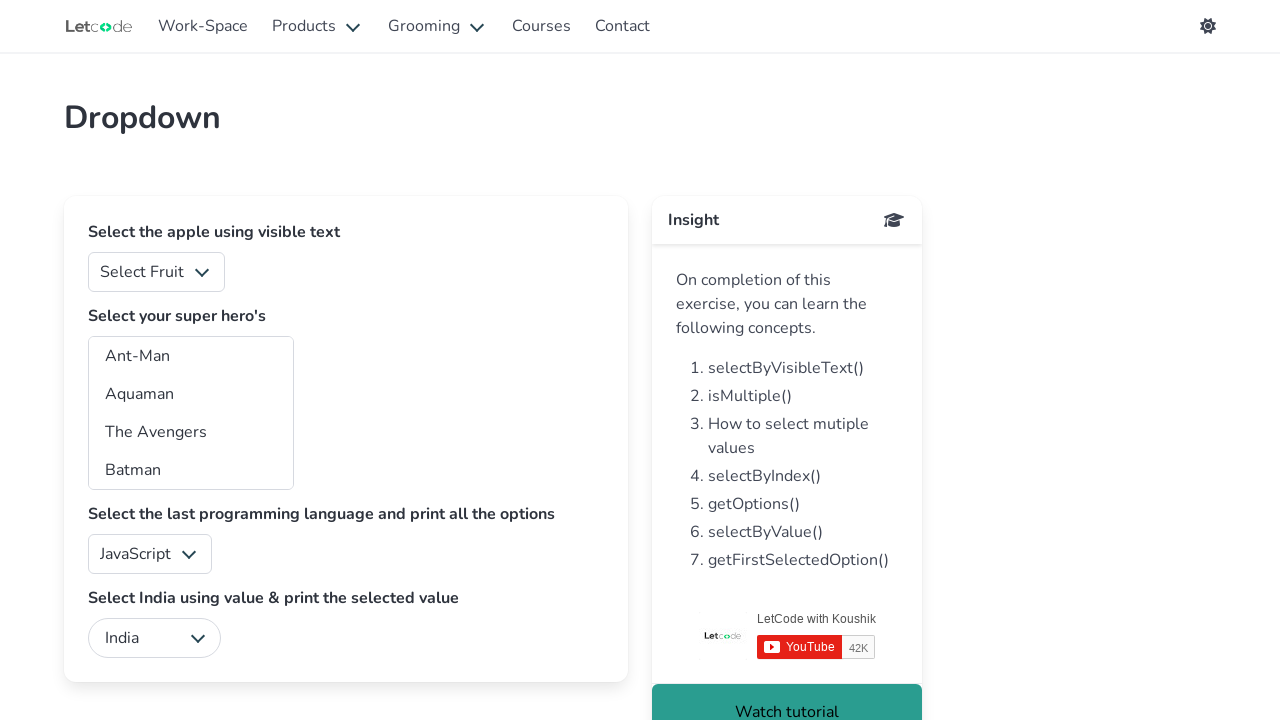

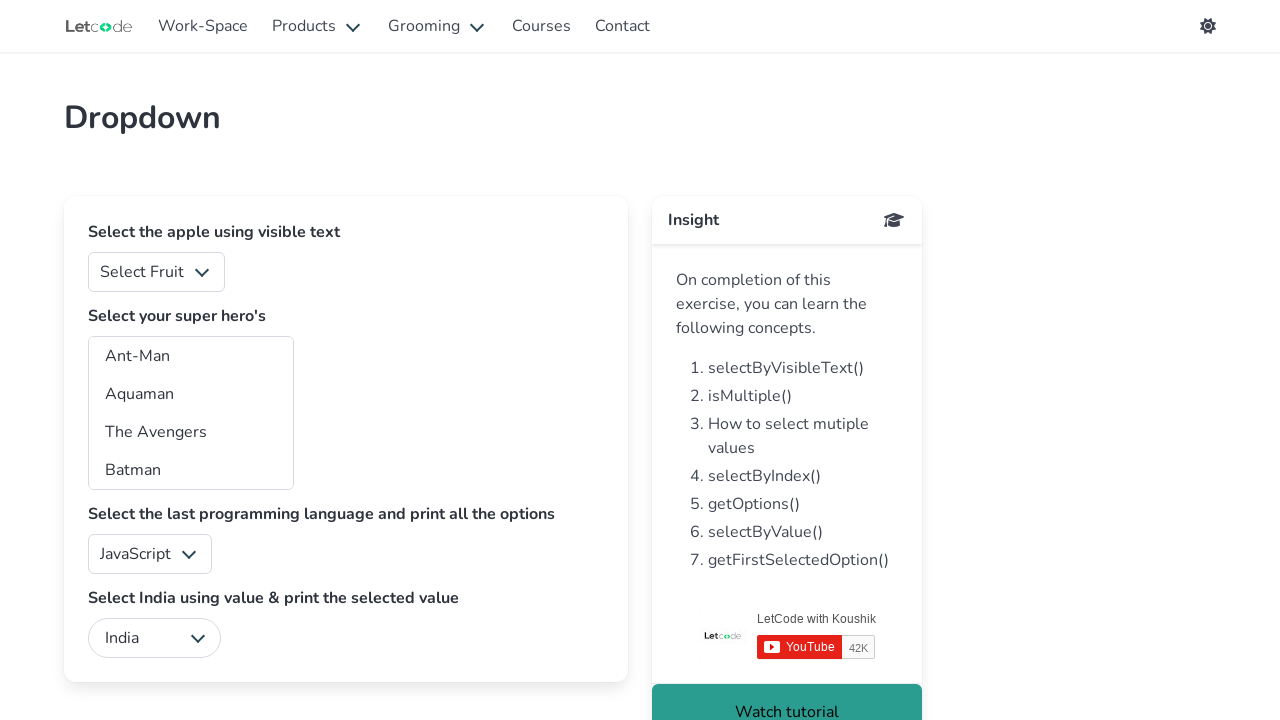